Tests the search functionality by entering "pineapple" in the search field and verifying filtered results

Starting URL: https://rahulshettyacademy.com/seleniumPractise/#/offers

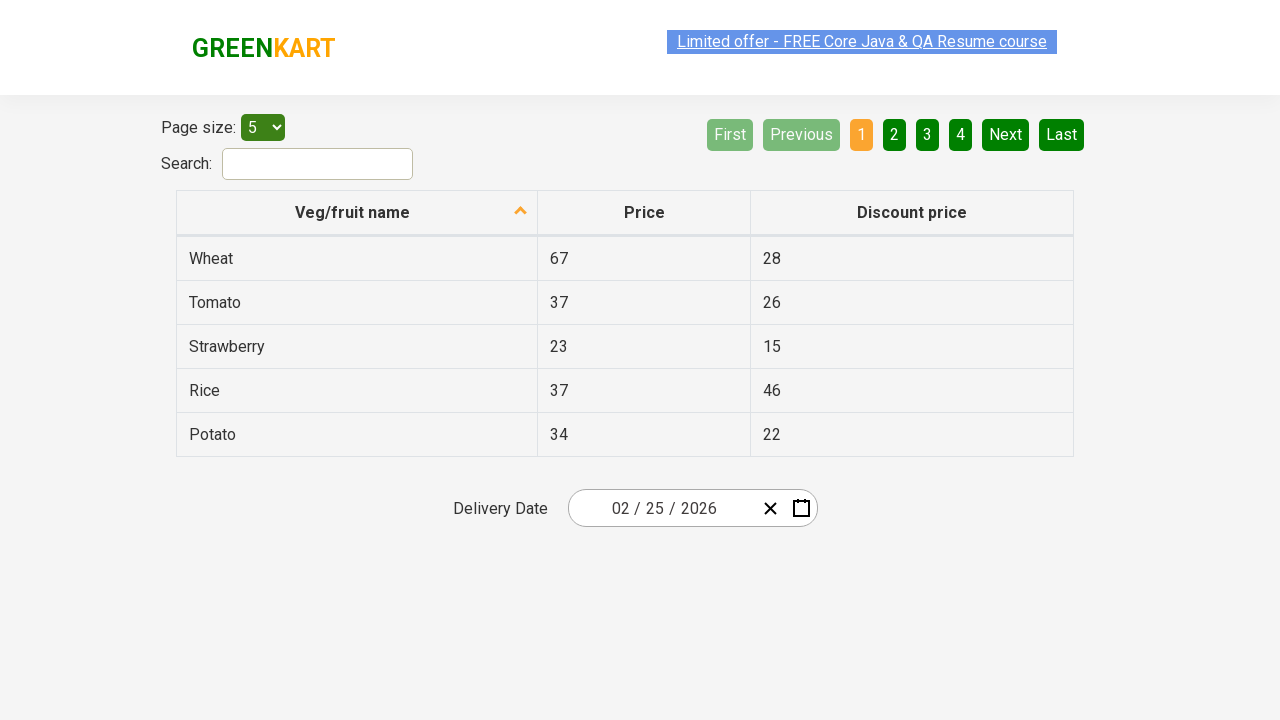

Filled search field with 'pineapple' on #search-field
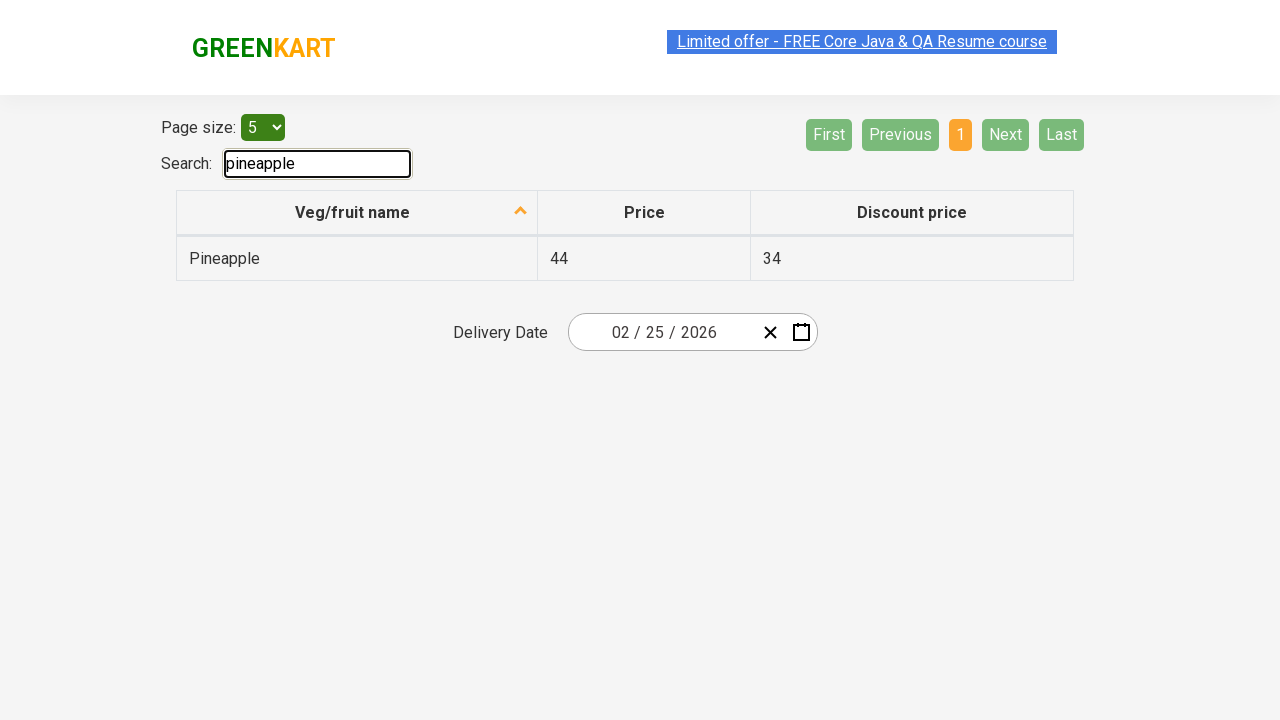

Filtered search results loaded
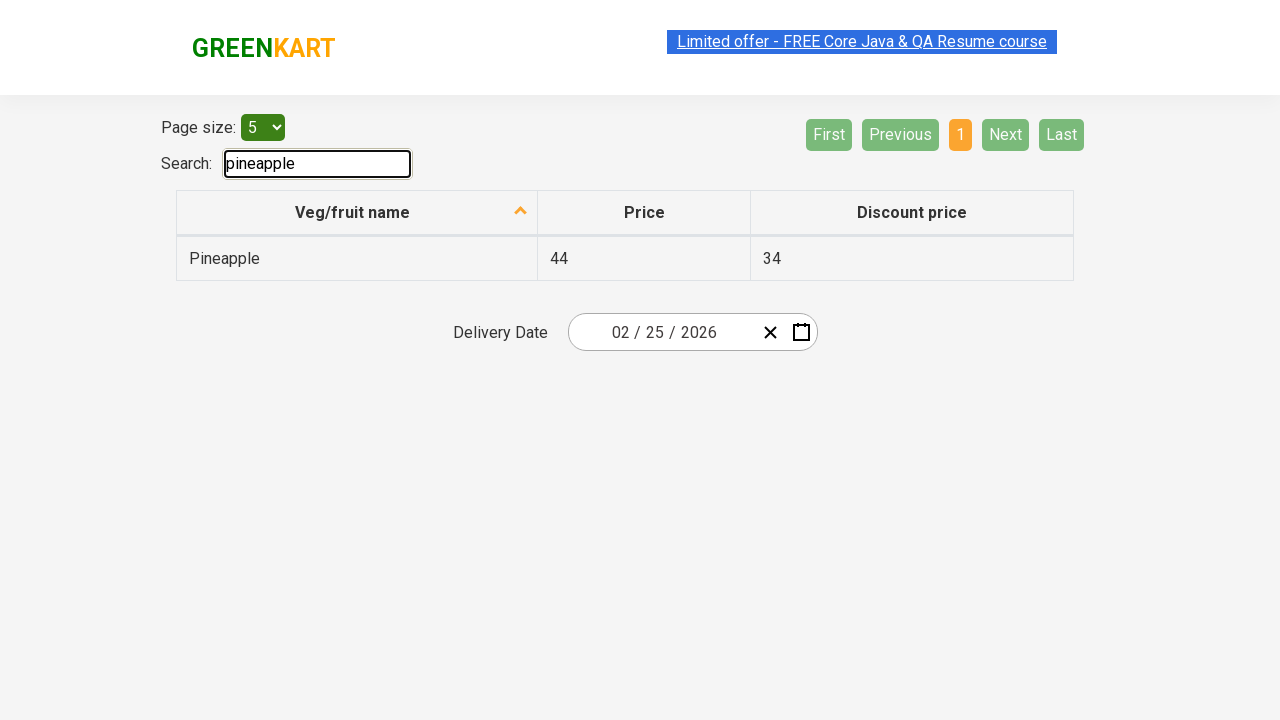

Retrieved all filtered item results from table
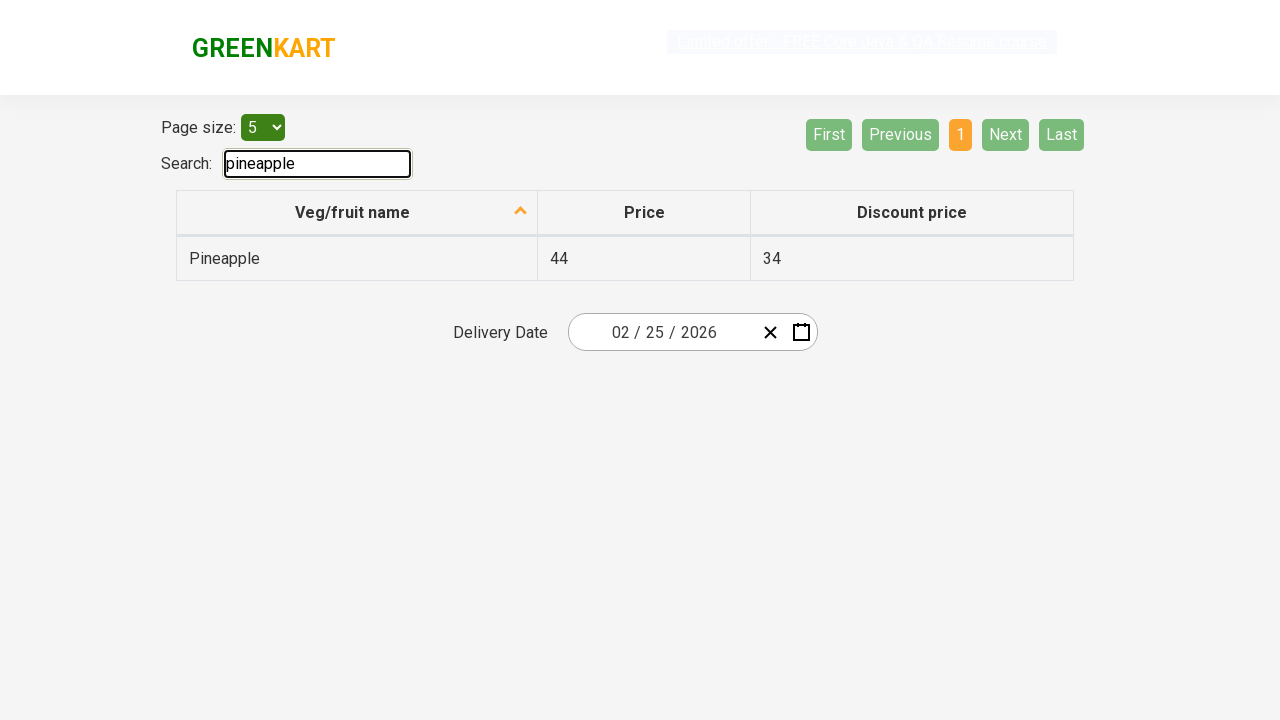

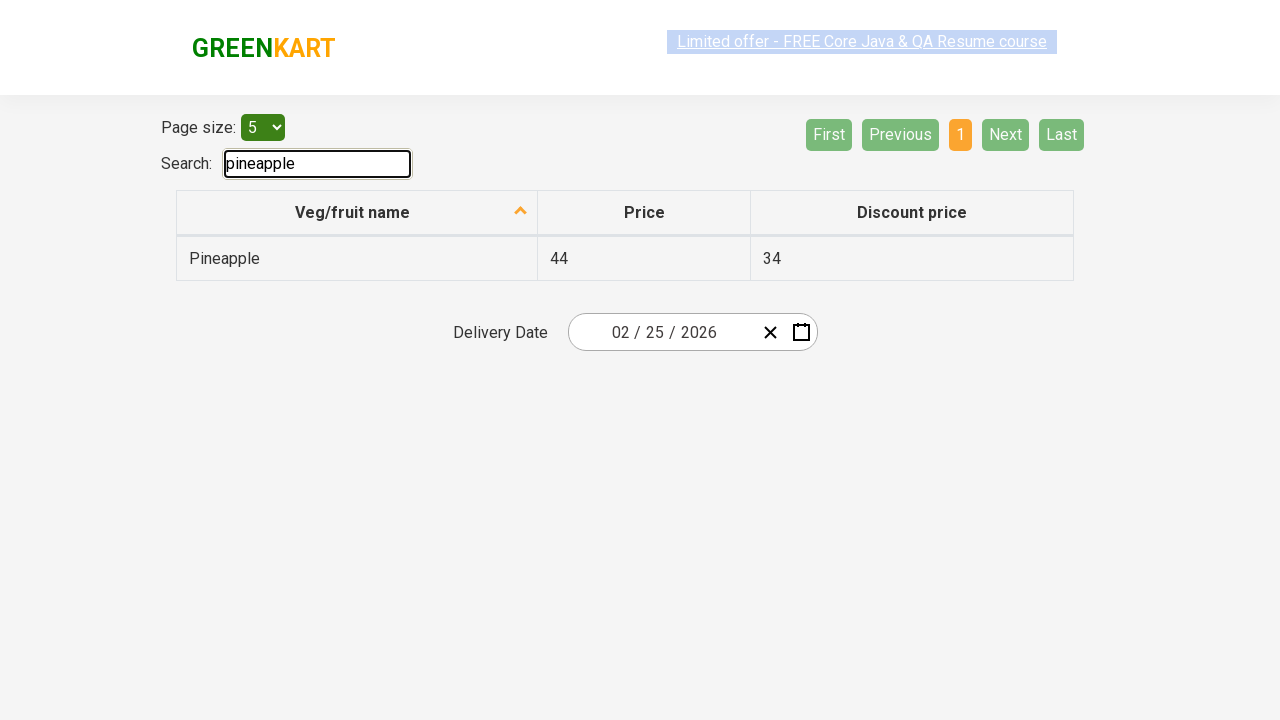